Tests radio button selection functionality by clicking different radio buttons in a form

Starting URL: http://echoecho.com/htmlforms10.htm

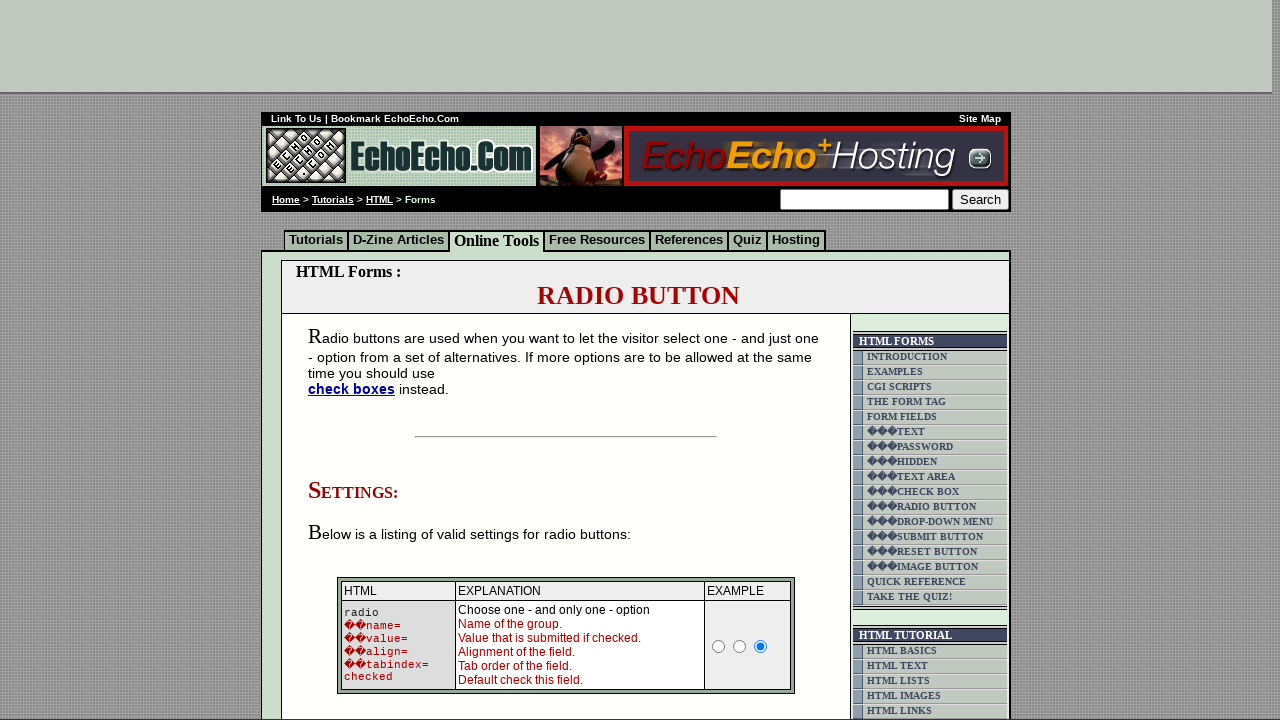

Clicked 'Butter' radio button at (356, 360) on input[value='Butter']
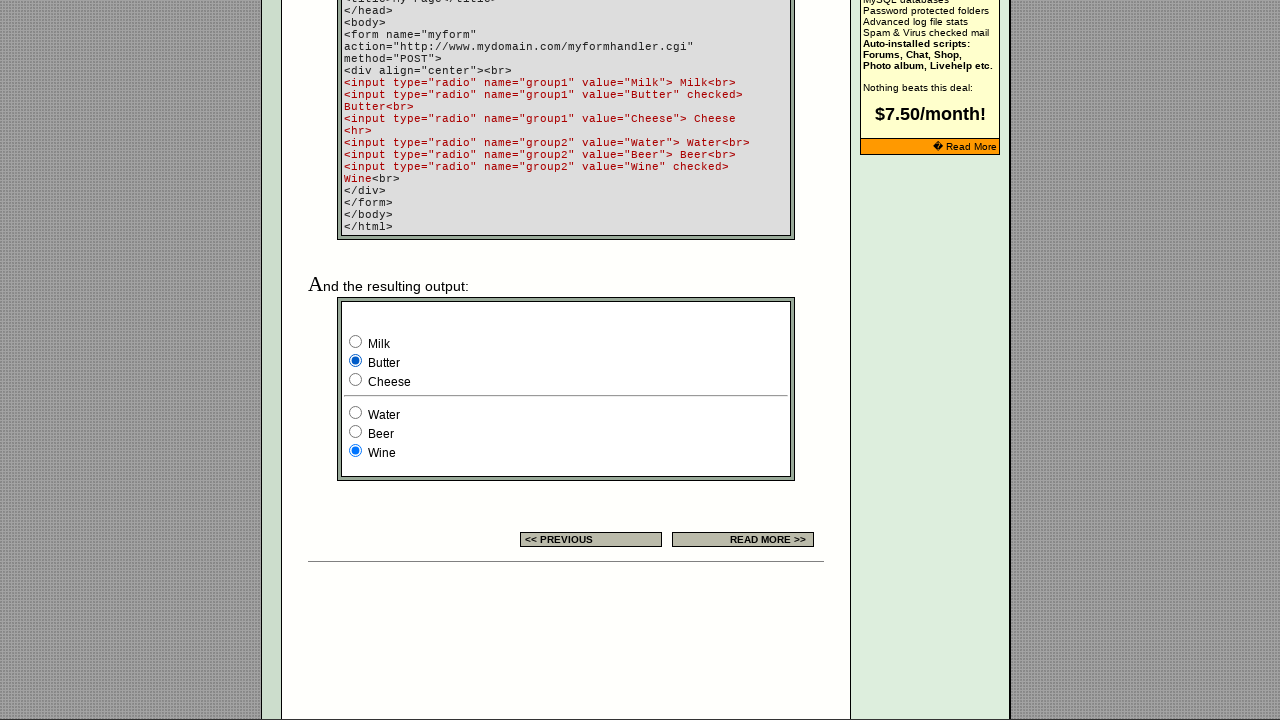

Located all radio buttons with name='group1'
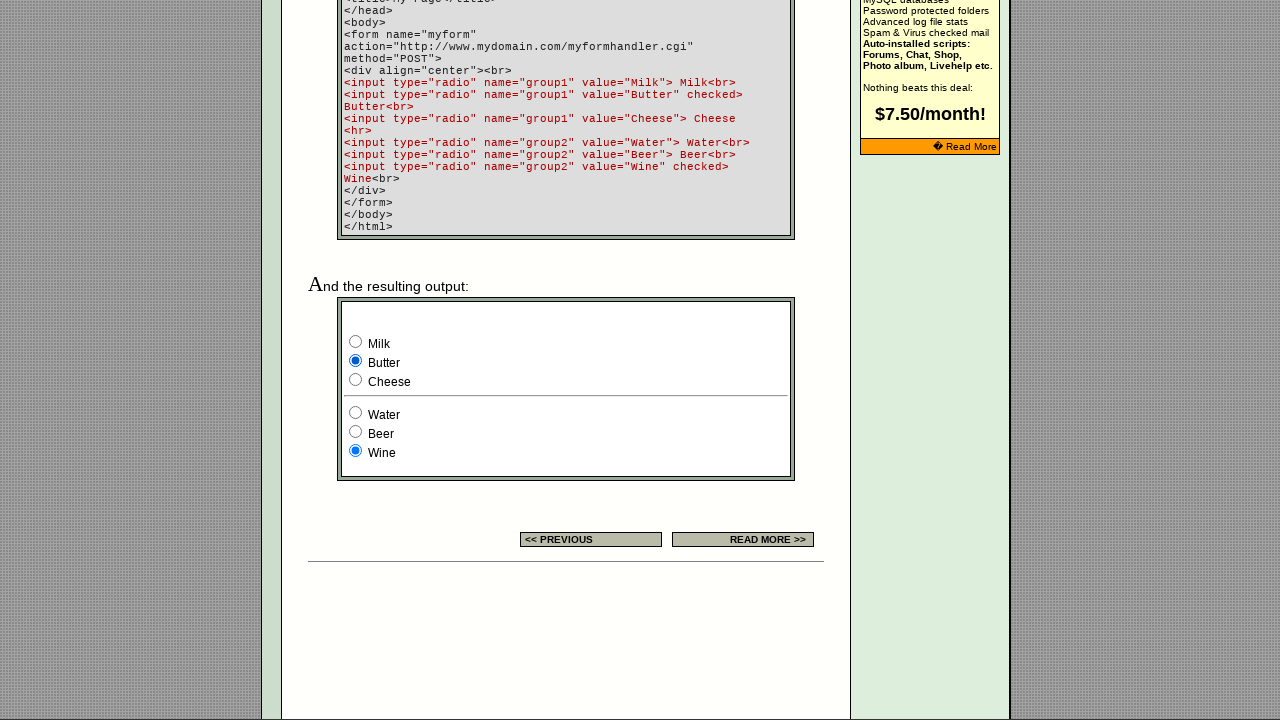

Found 3 radio buttons in group1
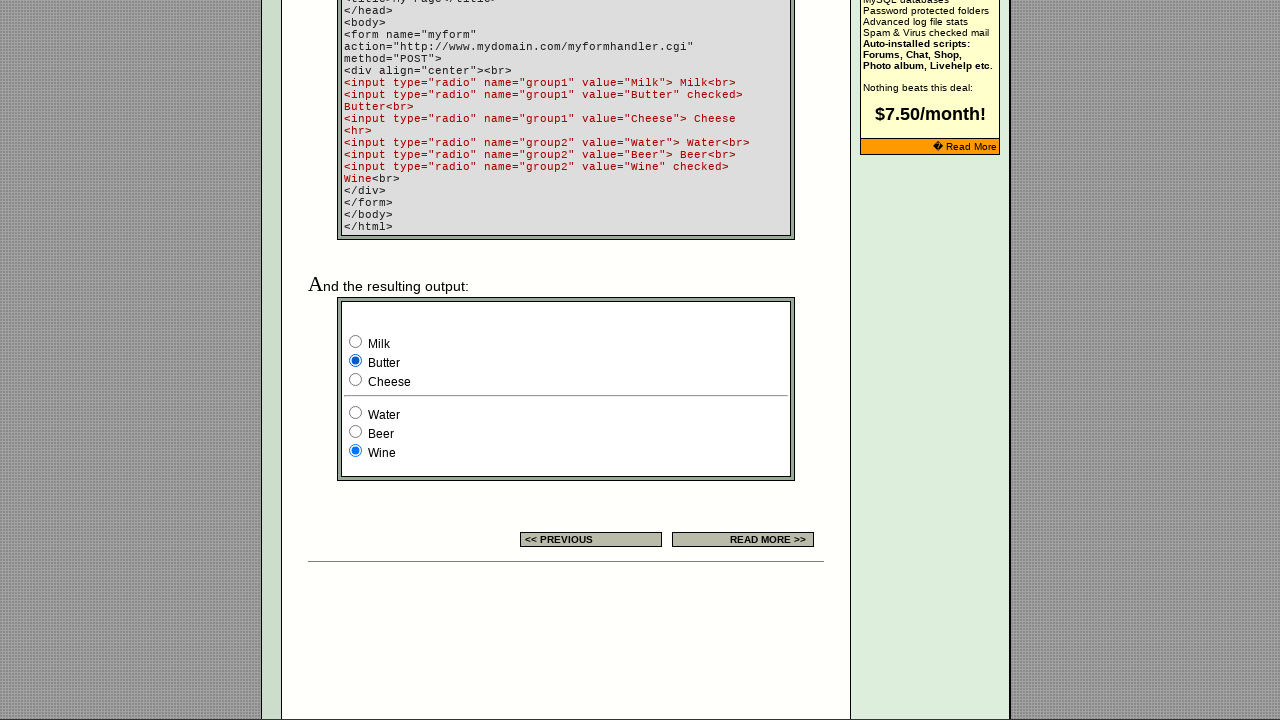

Clicked 'Cheese' radio button at (356, 380) on input[name='group1'] >> nth=2
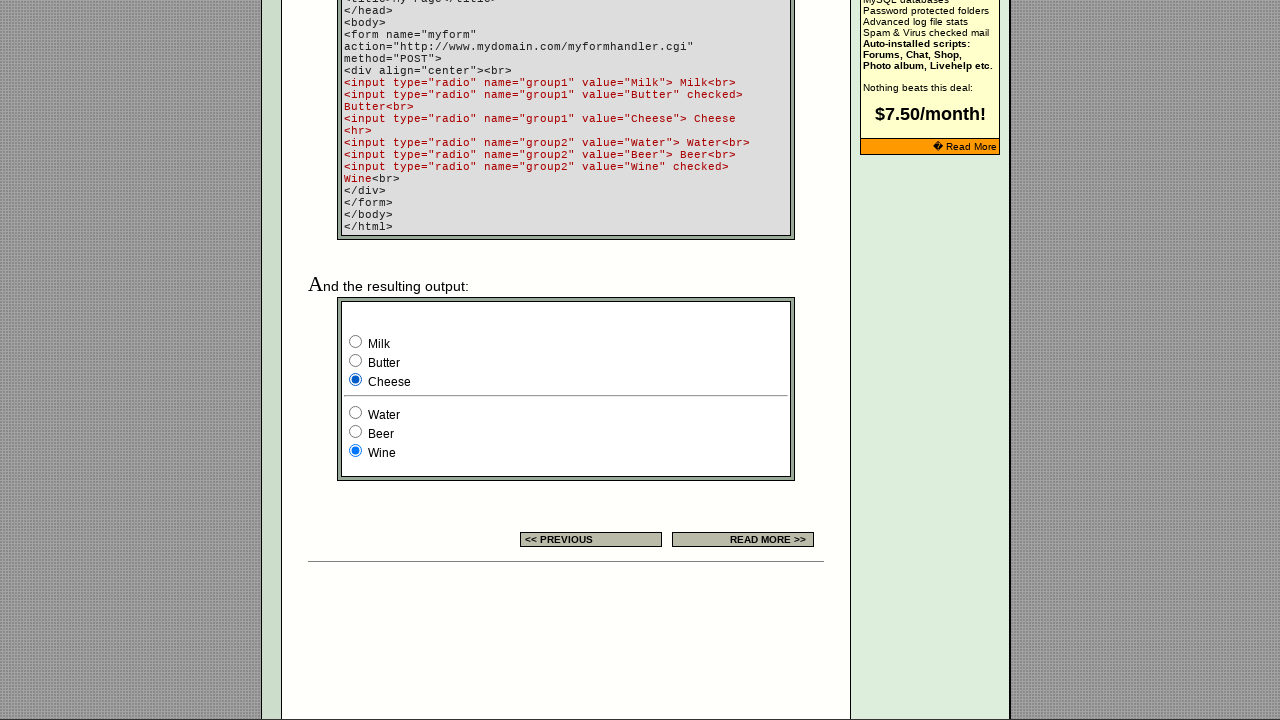

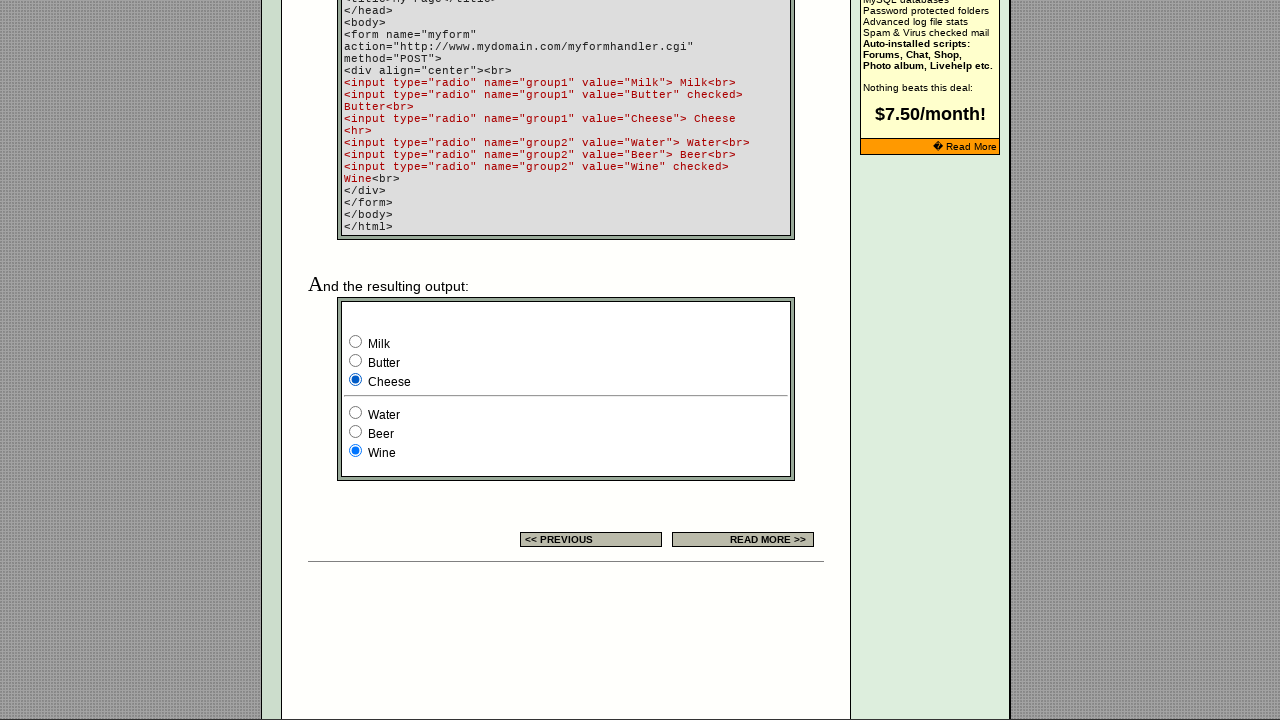